Tests interaction with a practice automation page by clicking a checkbox and verifying elements exist by checking their ARIA roles (autocomplete input, table, and checkbox elements).

Starting URL: https://www.rahulshettyacademy.com/AutomationPractice/

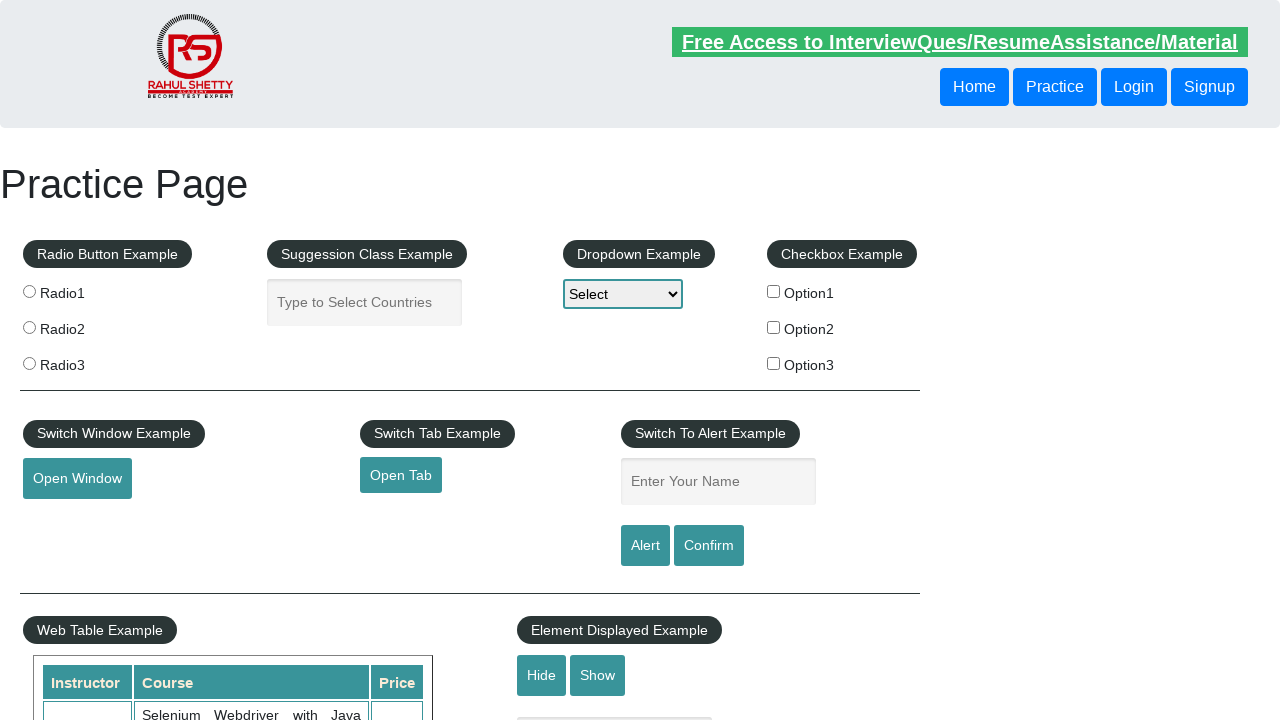

Navigated to practice automation page
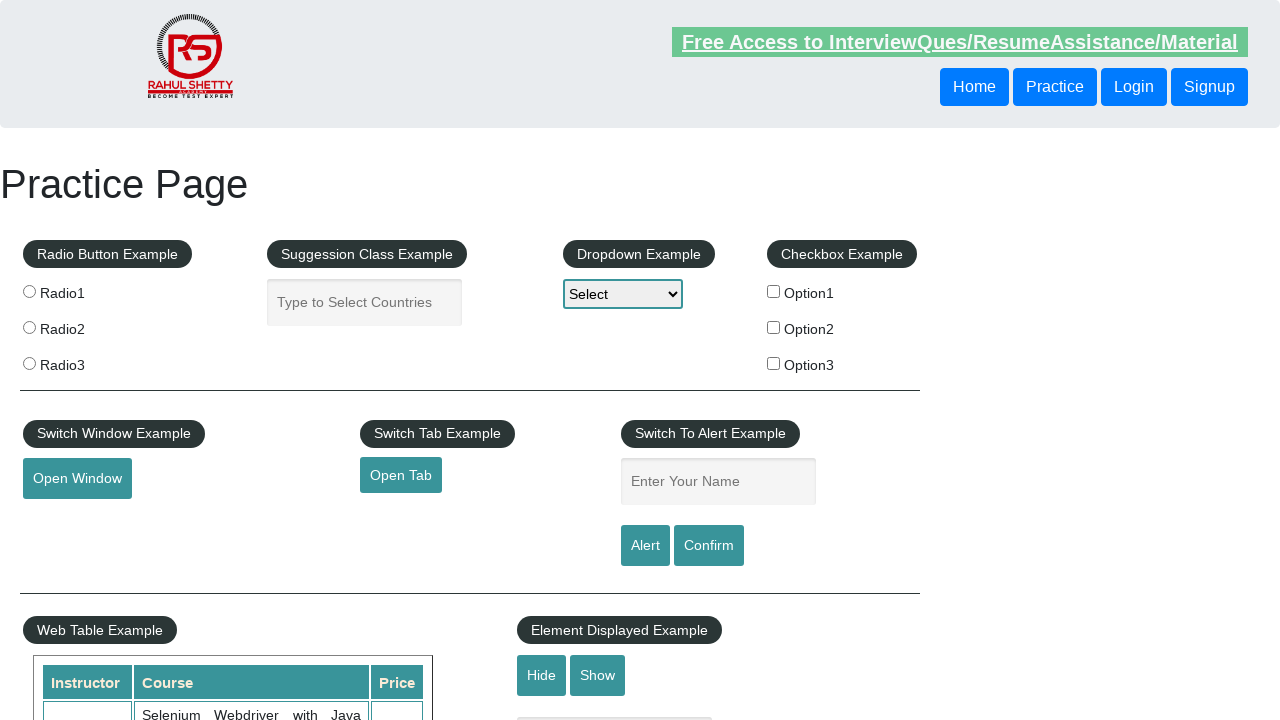

Clicked checkbox option 1 at (774, 291) on input#checkBoxOption1
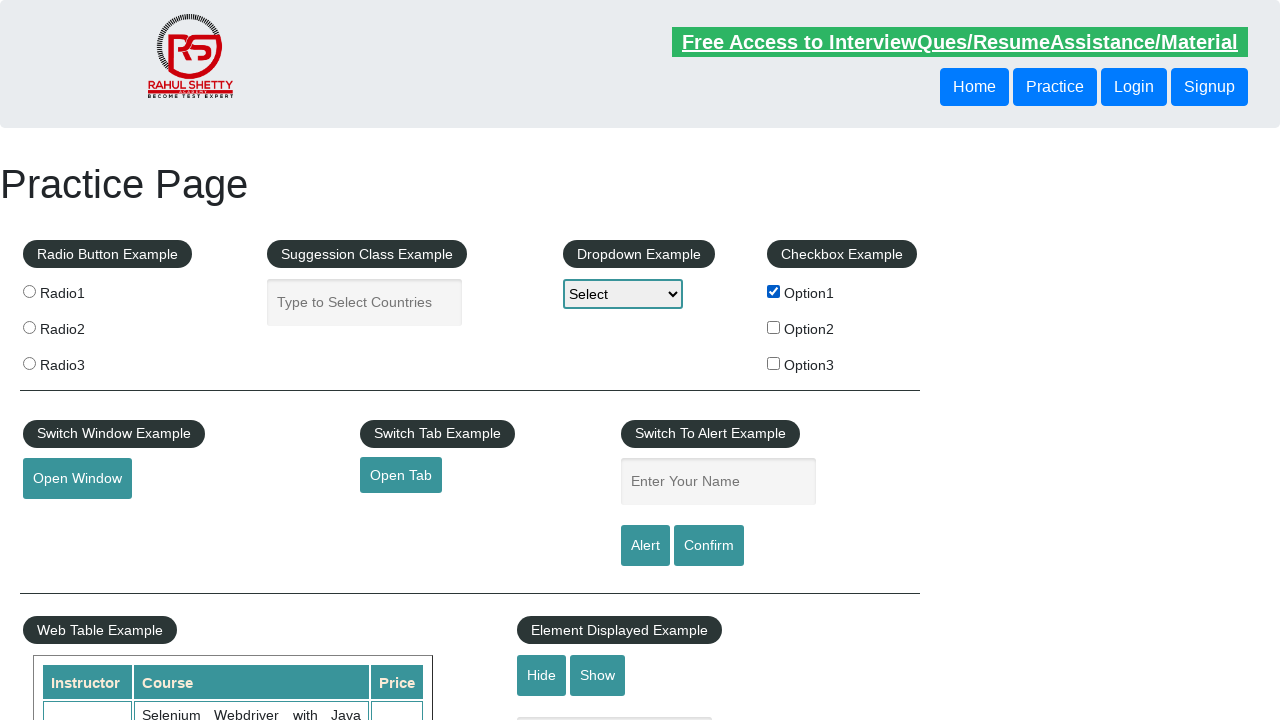

Verified autocomplete input element exists
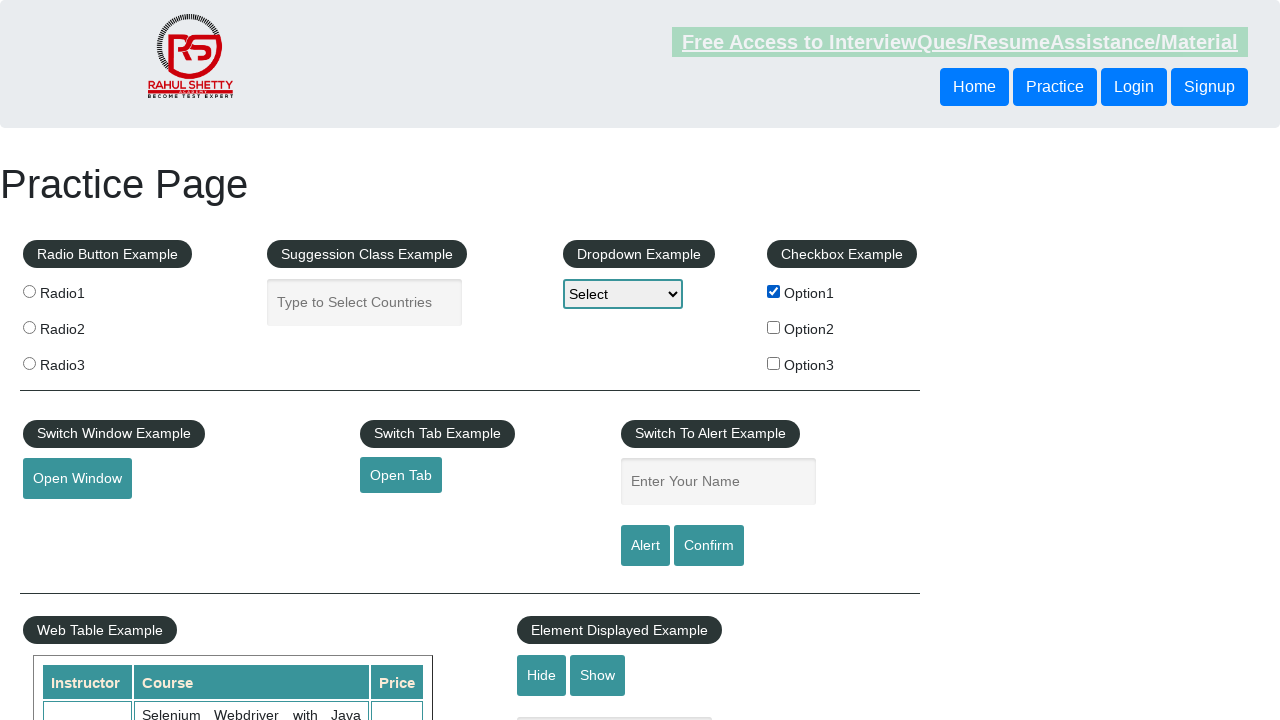

Verified table element exists
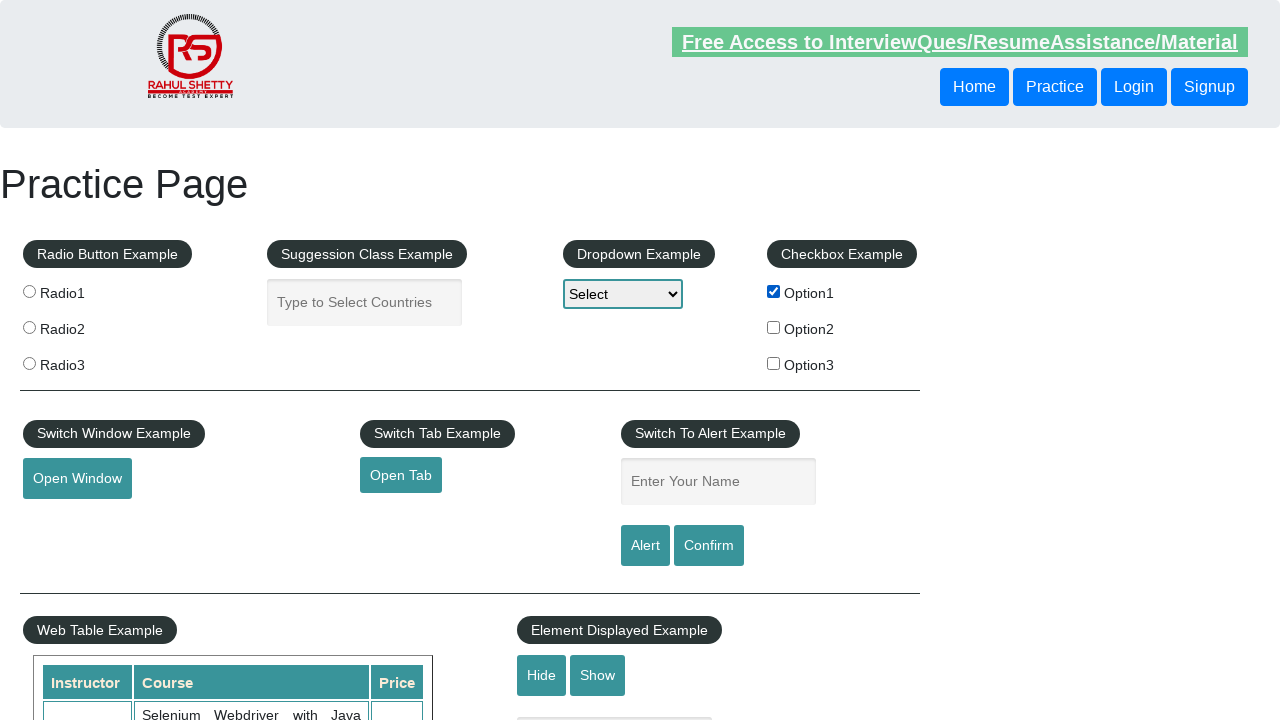

Verified checkbox element exists
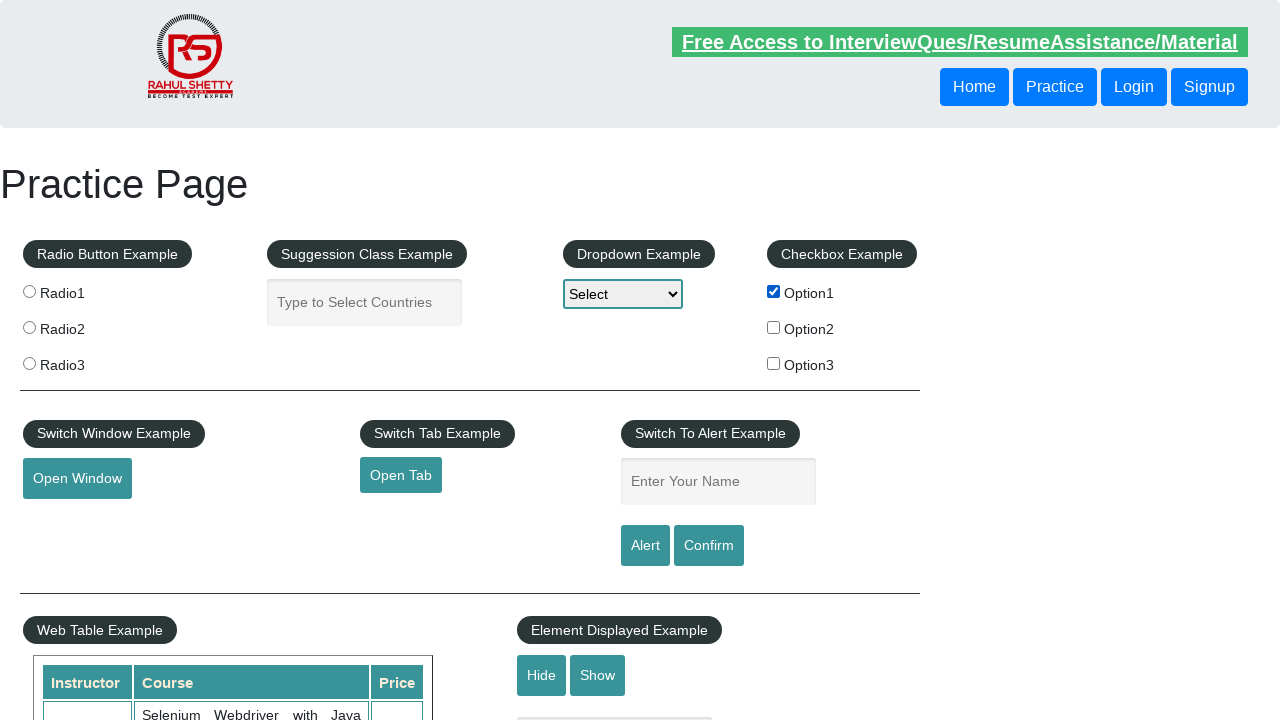

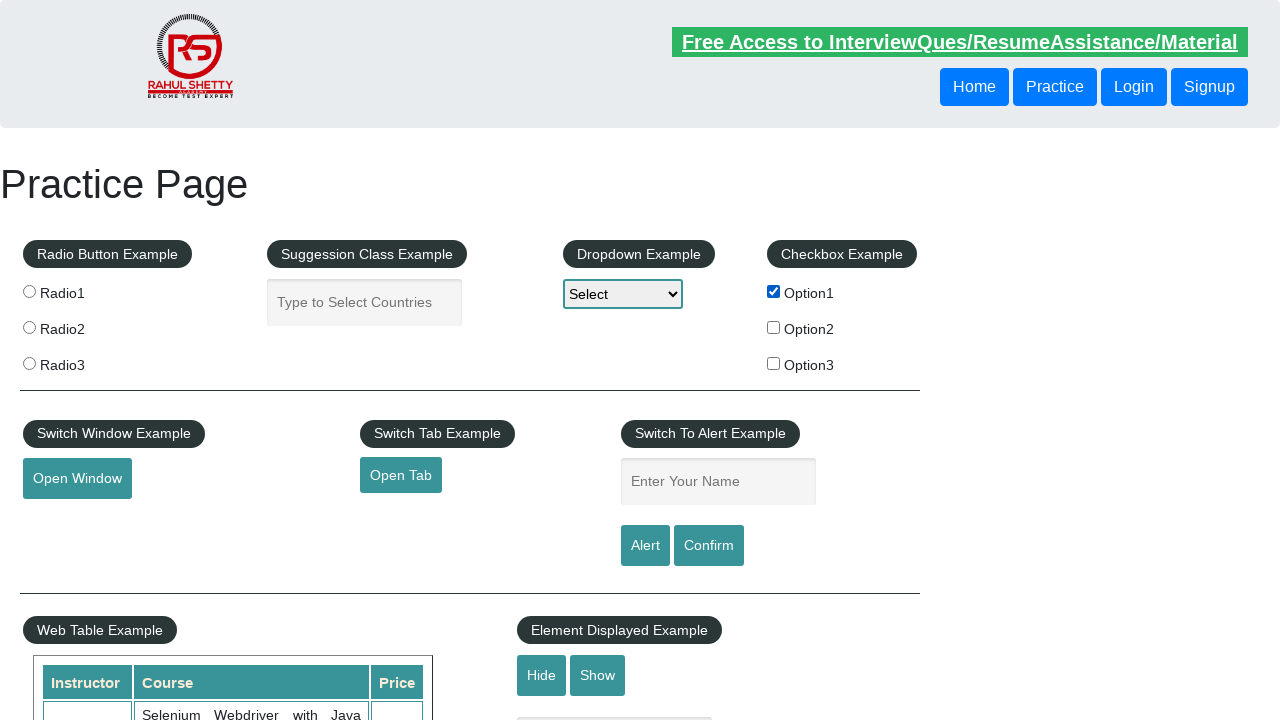